Navigates to OrangeHRM trial page and retrieves all options from the Industry and Country dropdown menus to verify they are populated correctly

Starting URL: https://www.orangehrm.com/orangehrm-30-day-trial/

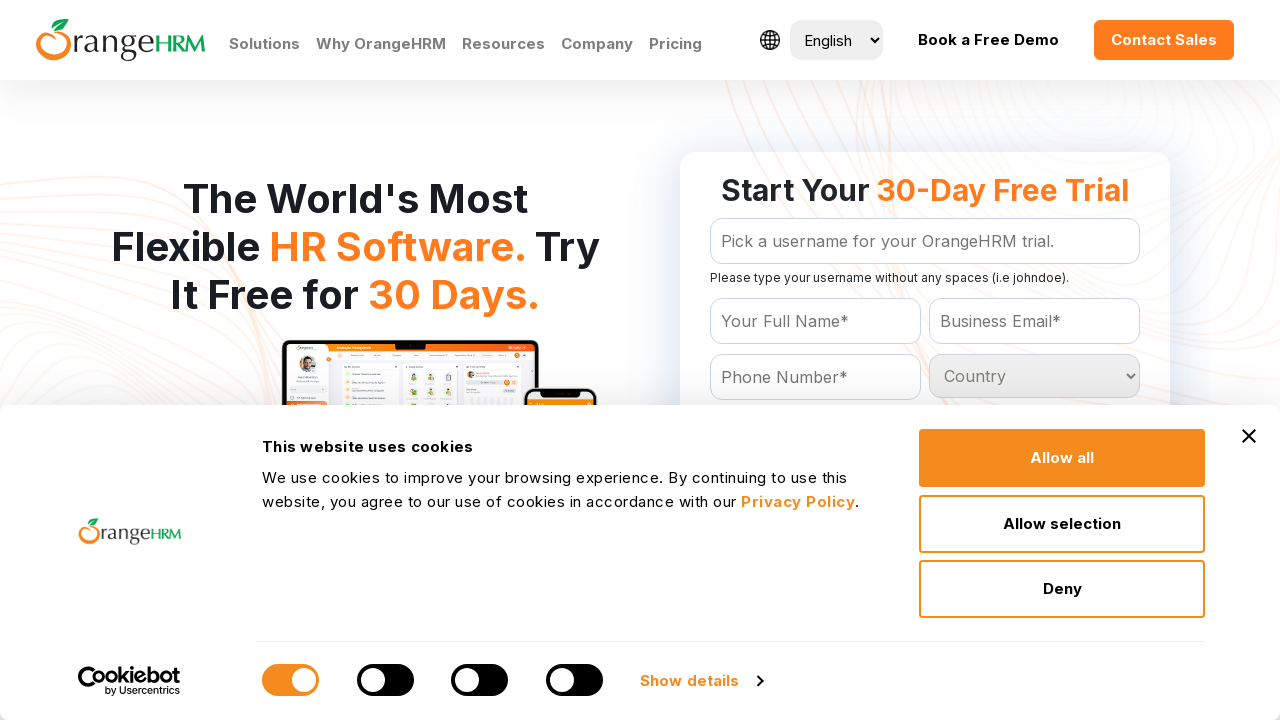

Navigated to OrangeHRM 30-day trial page
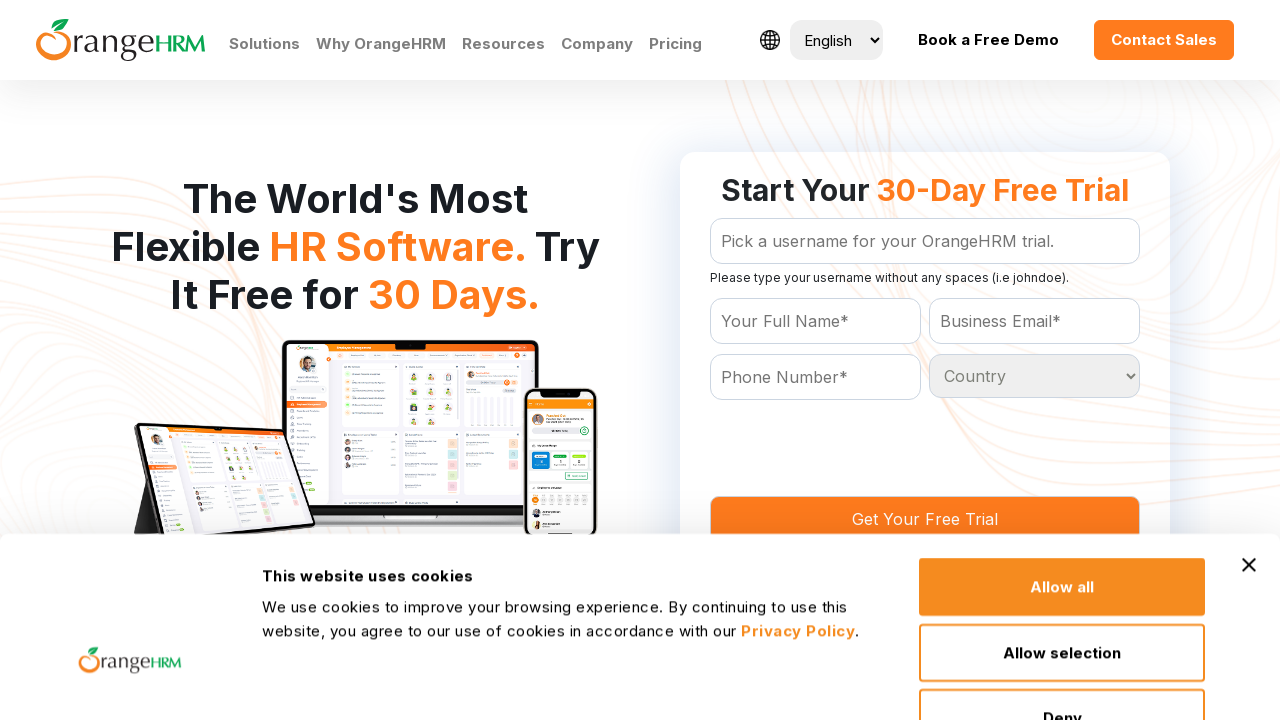

Located Industry dropdown element
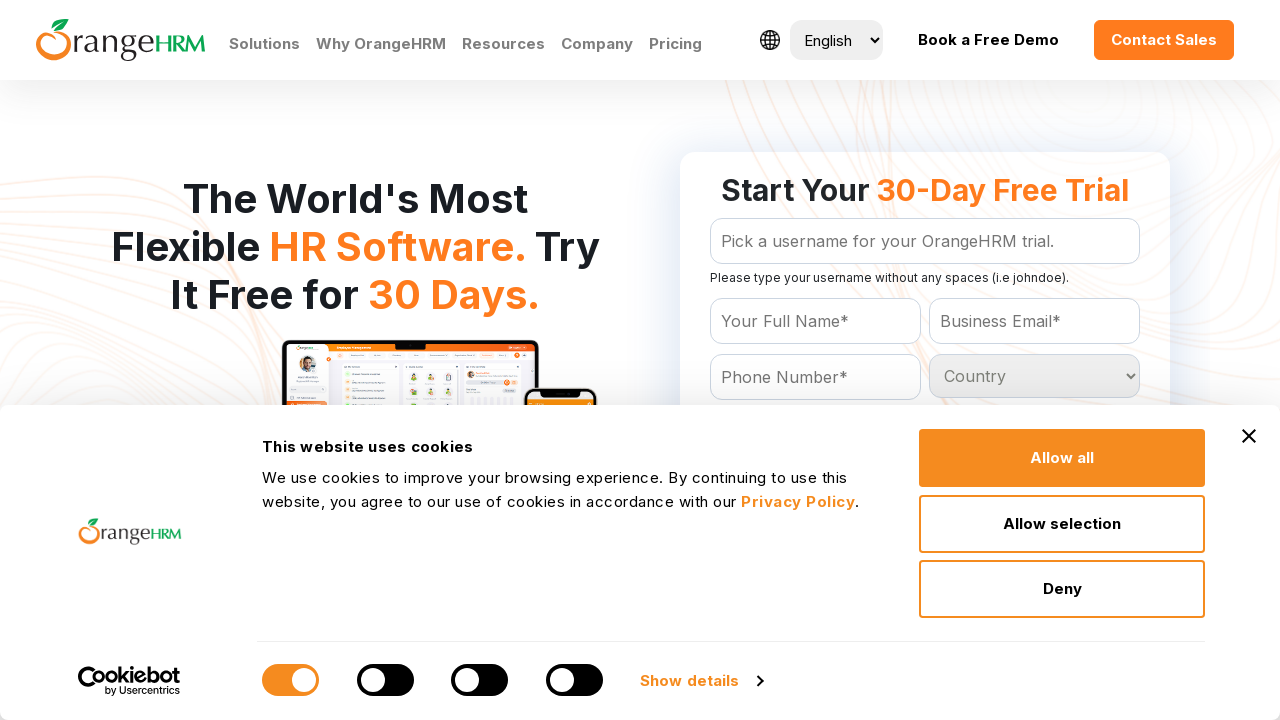

Retrieved all options from Industry dropdown
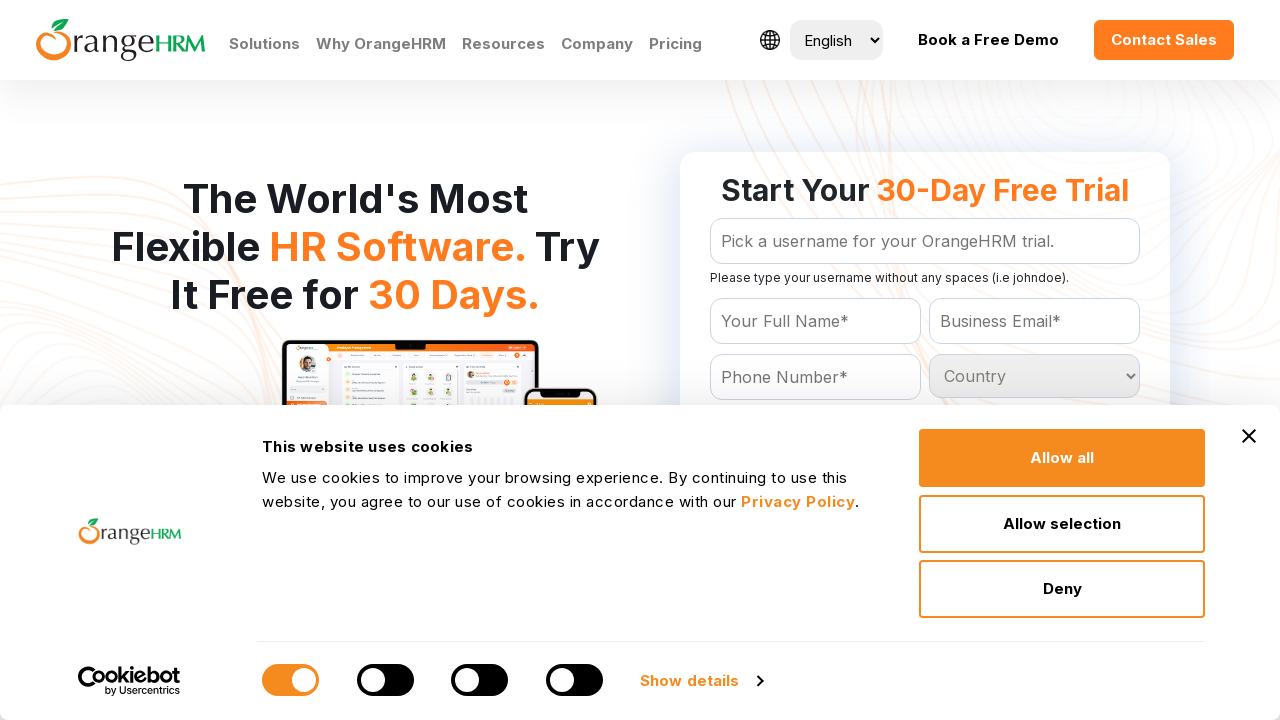

Printed all Industry dropdown options
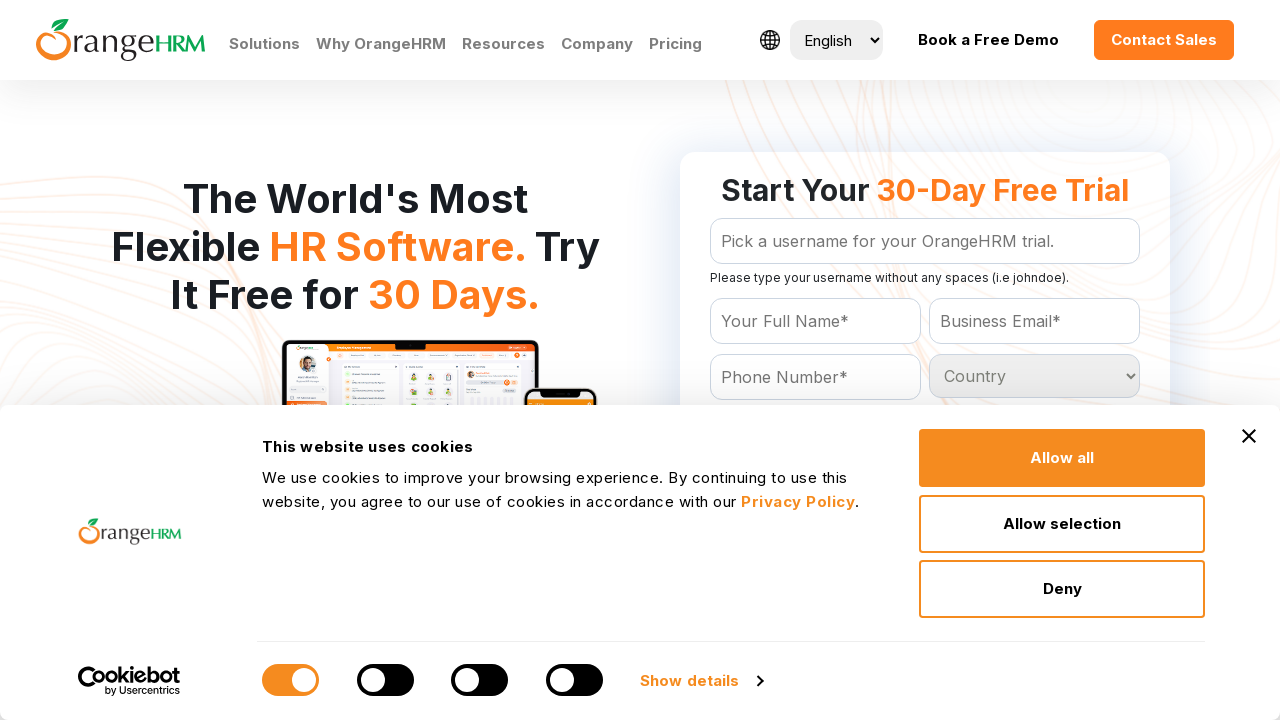

Located Country dropdown element
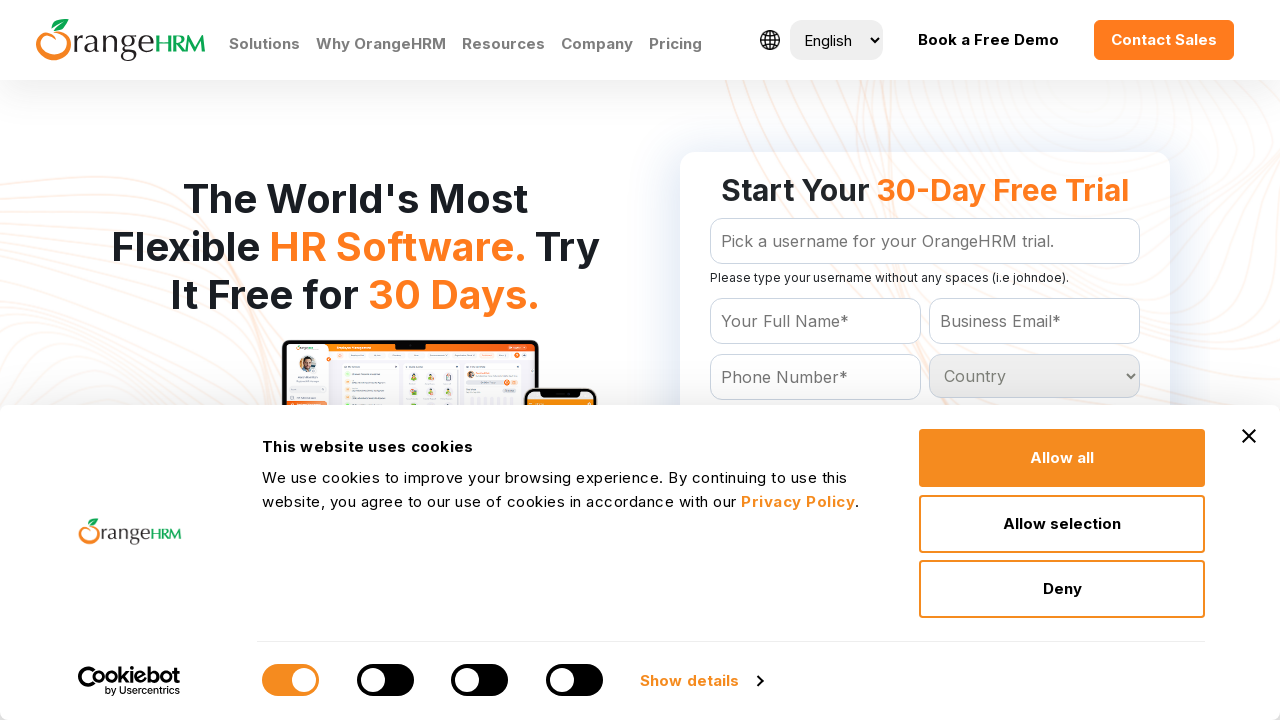

Retrieved all options from Country dropdown
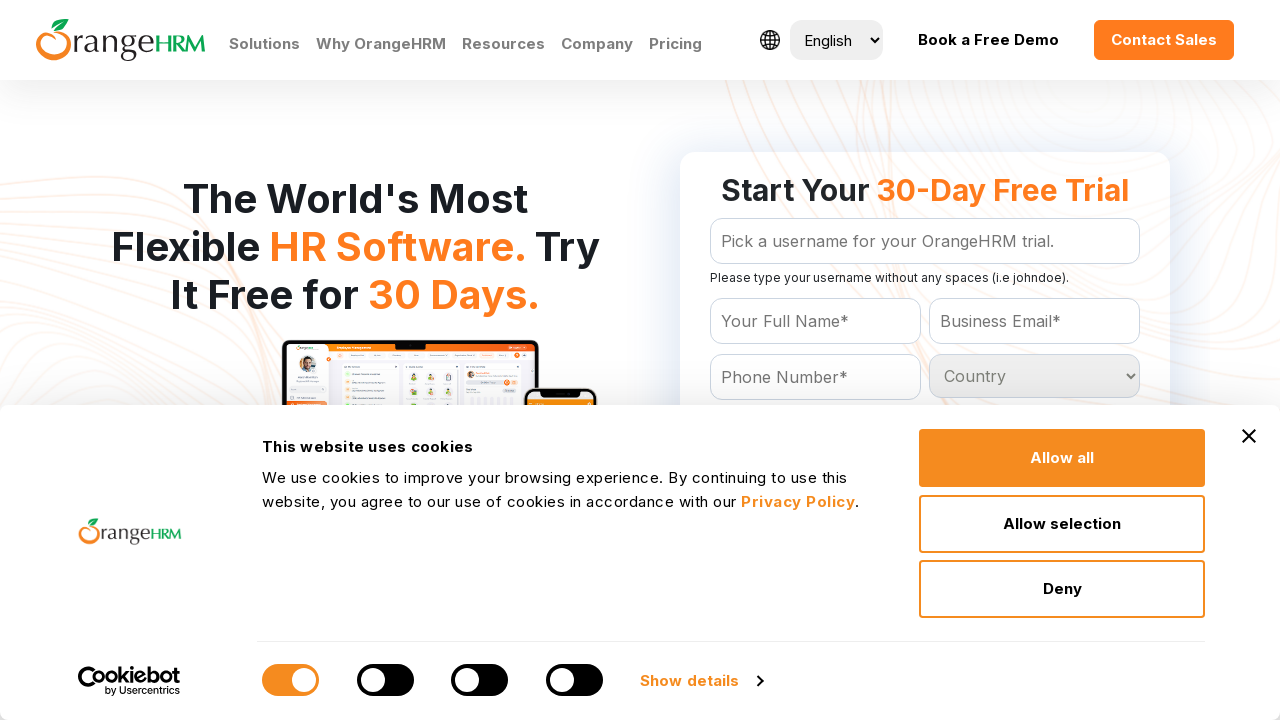

Printed all Country dropdown options
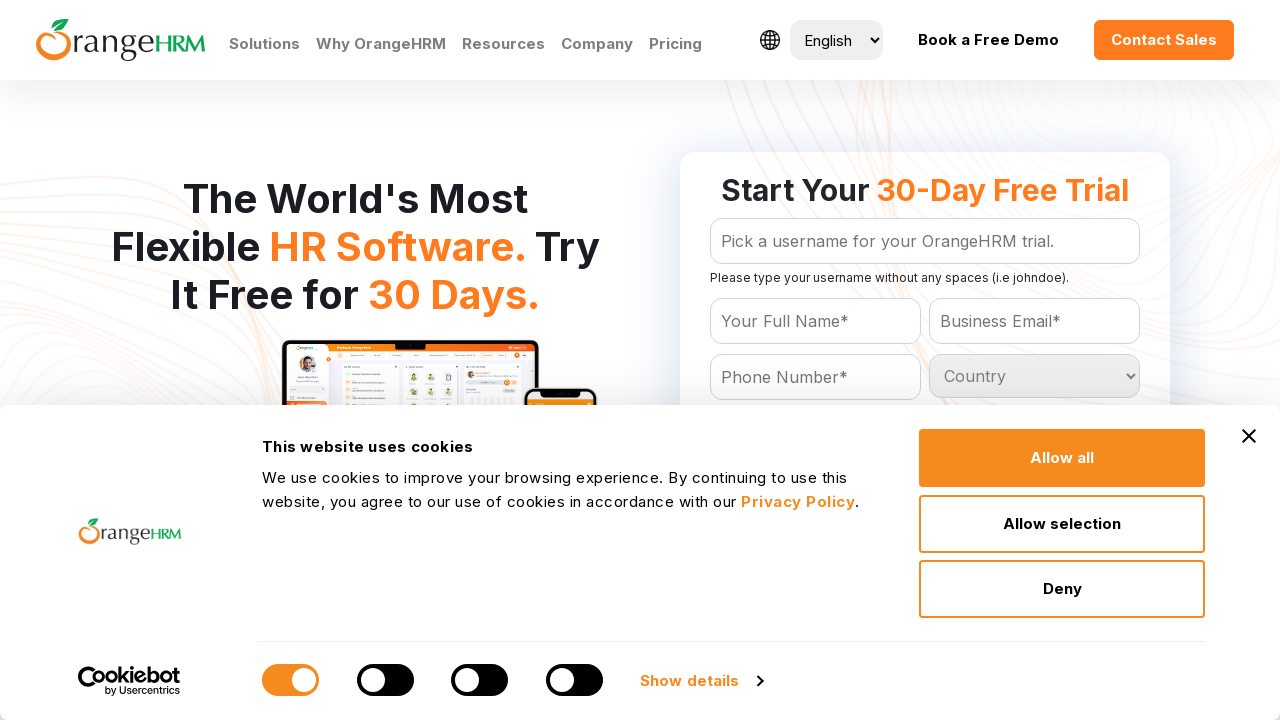

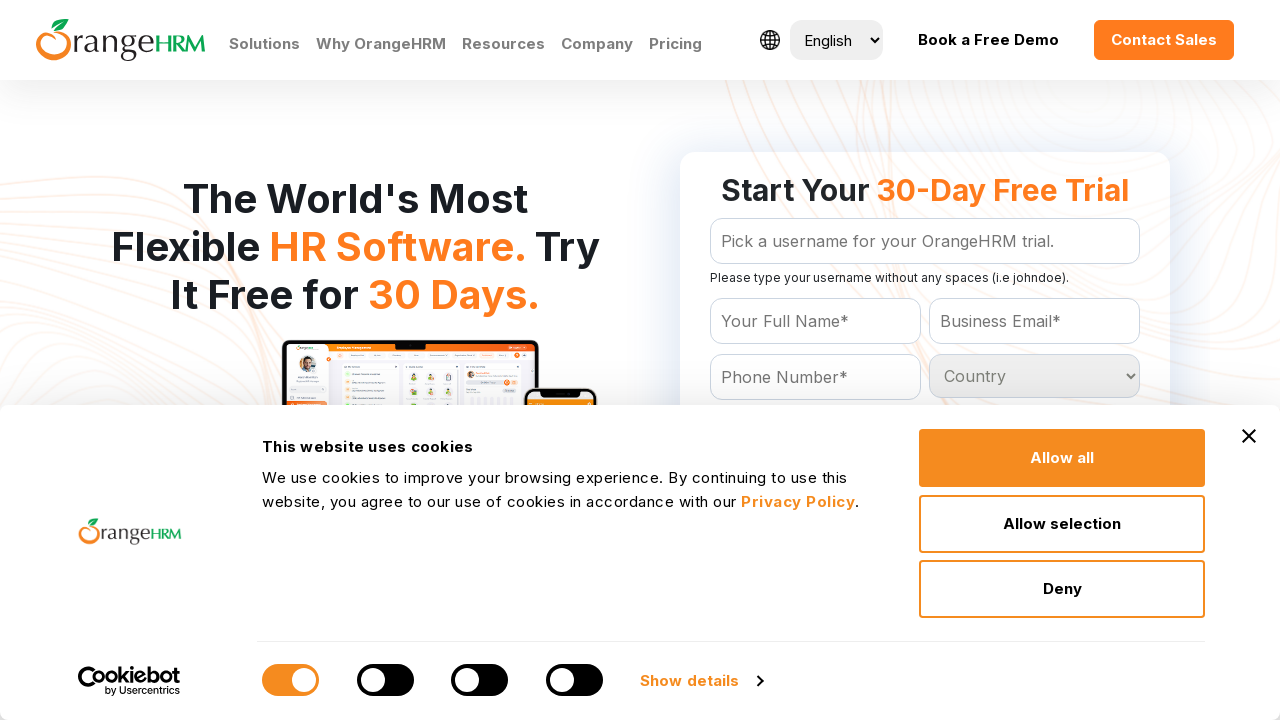